Tests drag and drop functionality by dragging an element from one location and dropping it to another target element

Starting URL: https://selenium08.blogspot.com/2020/01/drag-drop.html

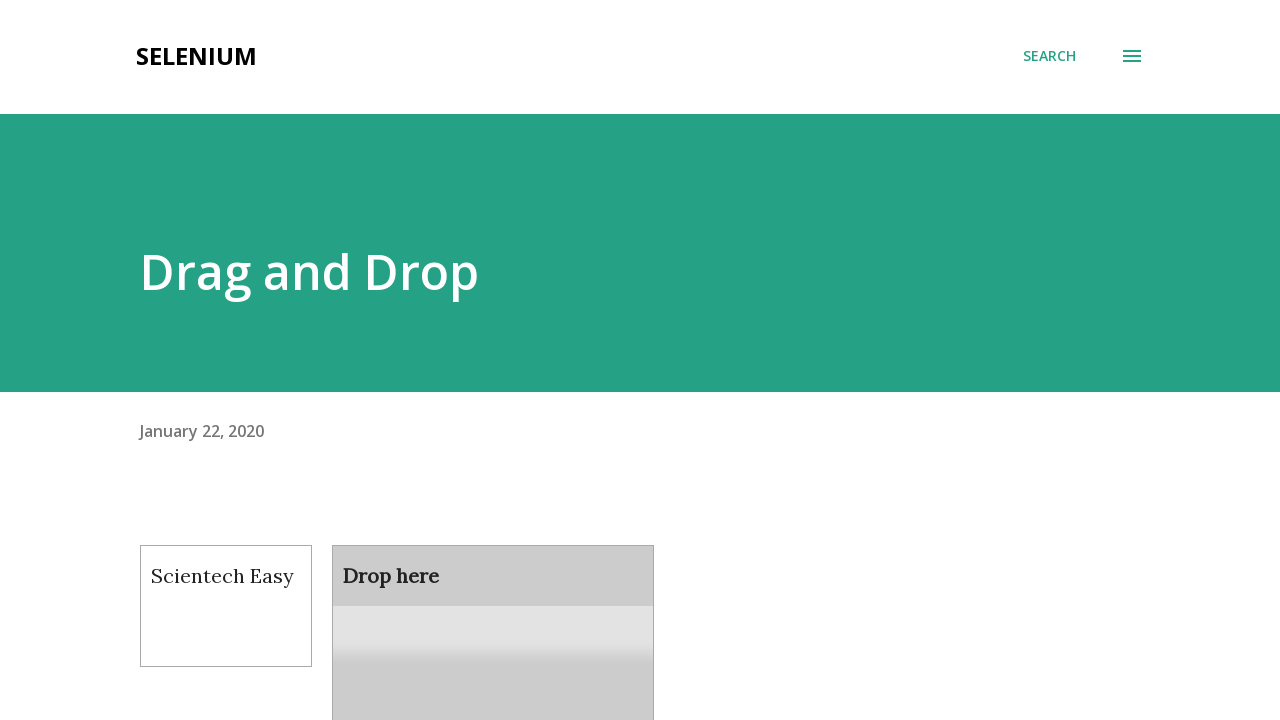

Located the draggable element with id 'draggable'
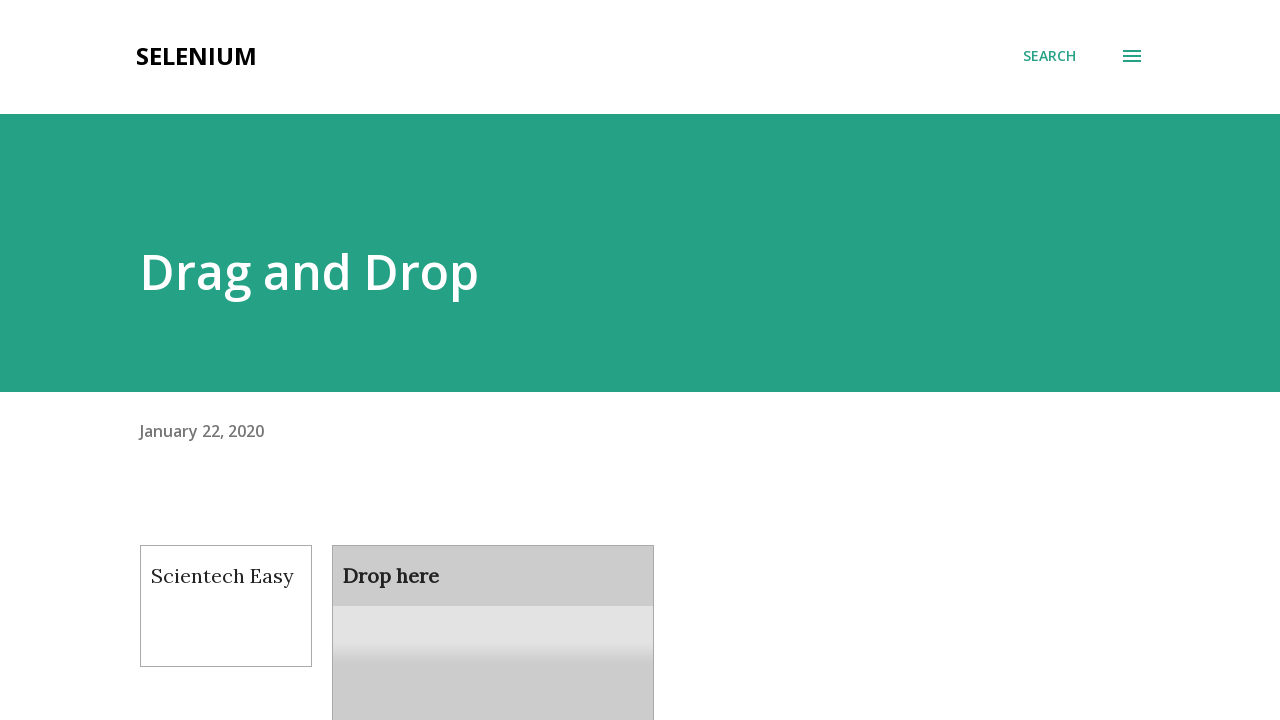

Located the droppable target element with id 'droppable'
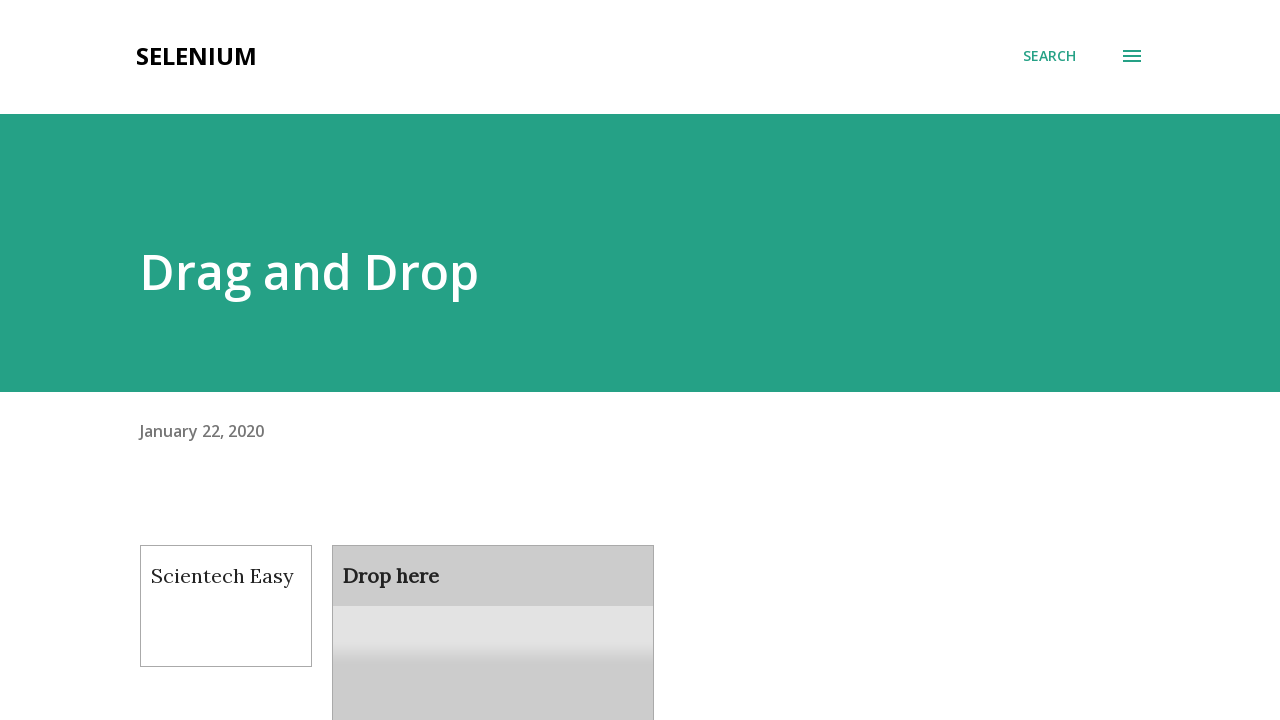

Dragged element from source to droppable target at (493, 609)
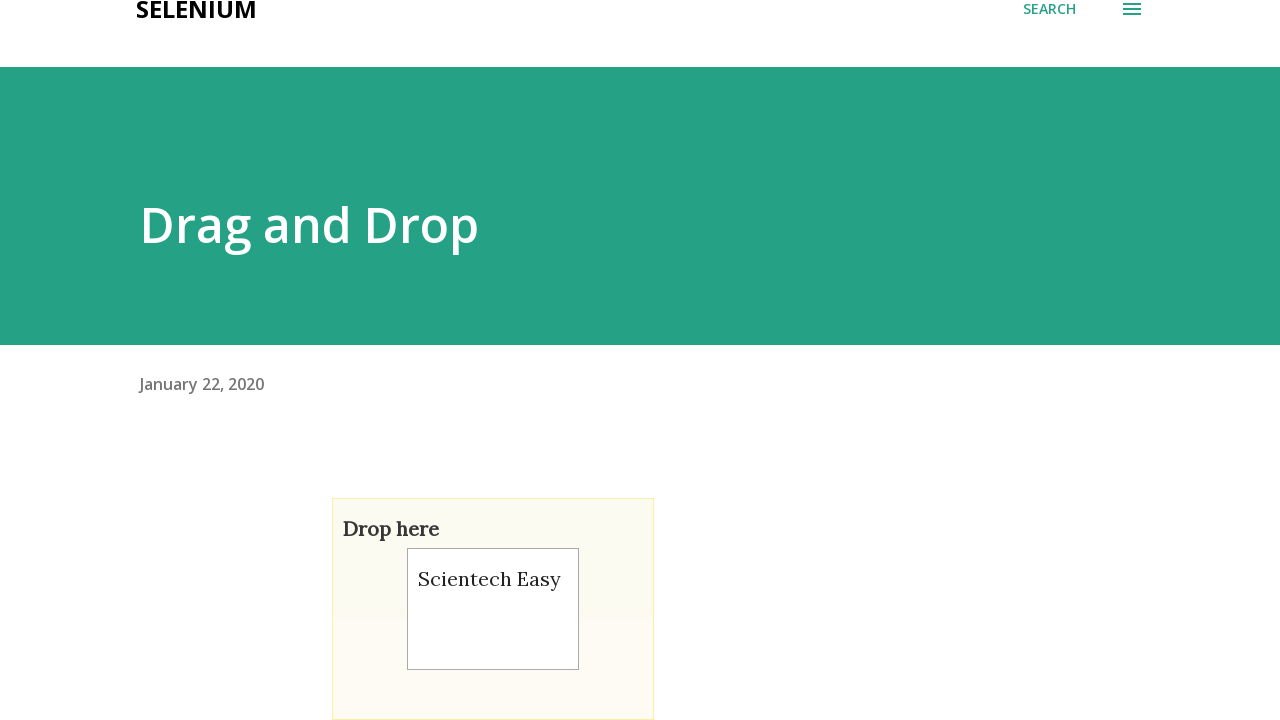

Waited 2 seconds for drag and drop action to complete
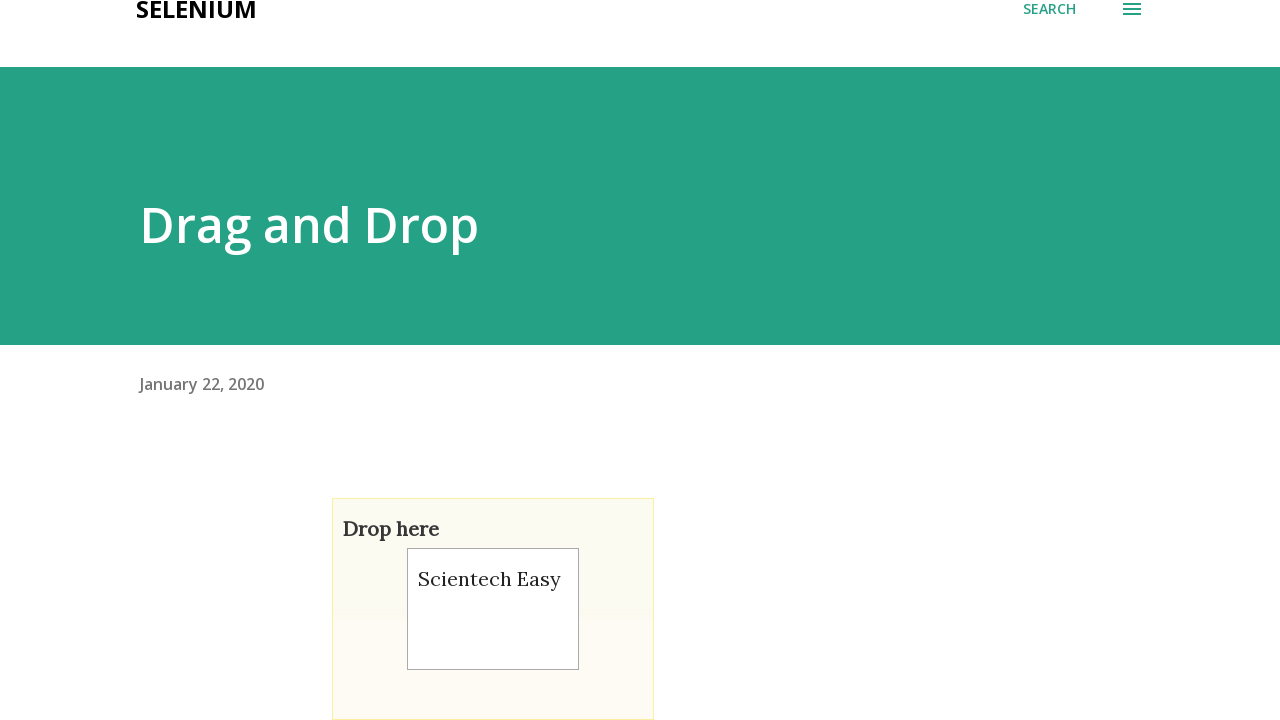

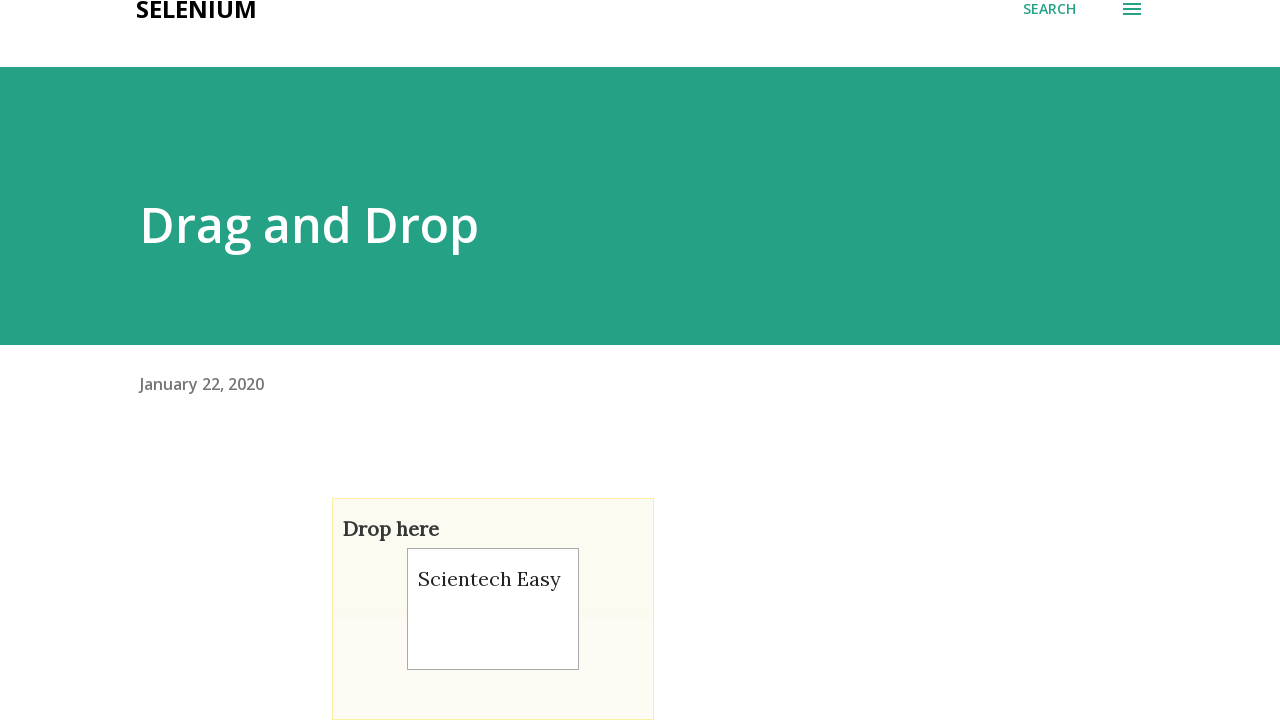